Tests iframe handling by switching to a frame, clicking a button inside it, and verifying the button text changes

Starting URL: https://www.leafground.com/frame.xhtml

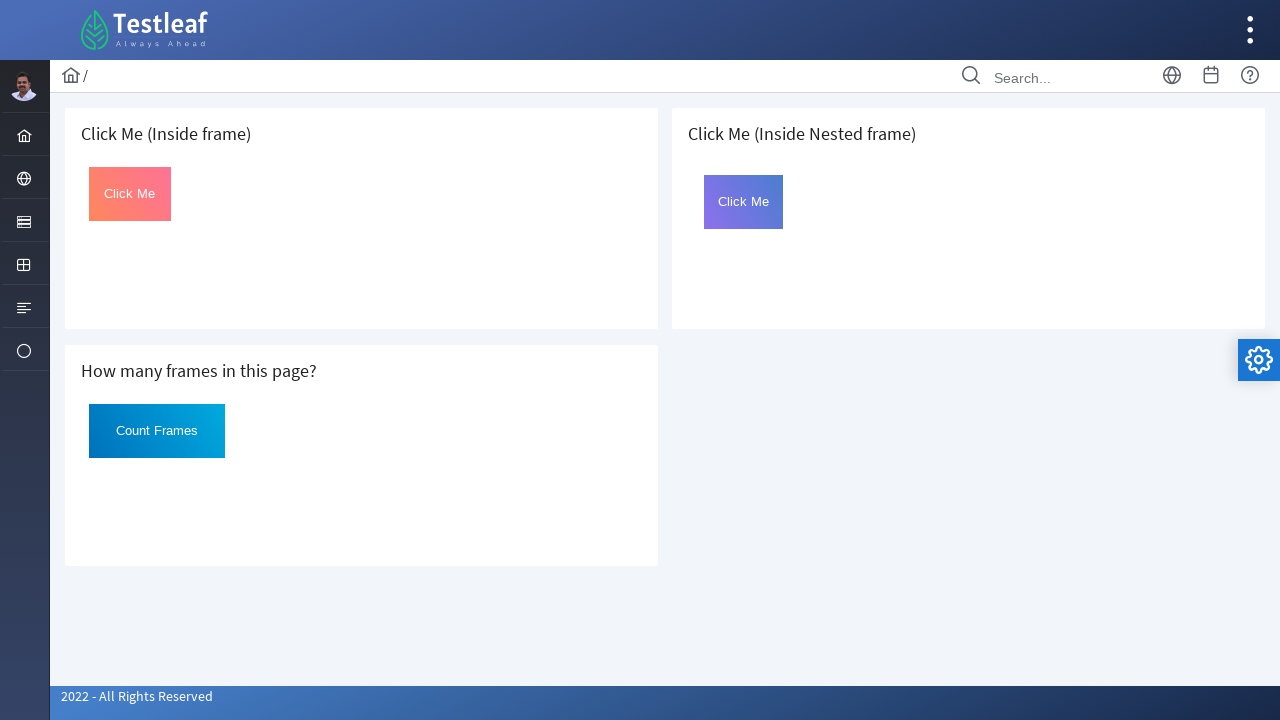

Located the first iframe on the page
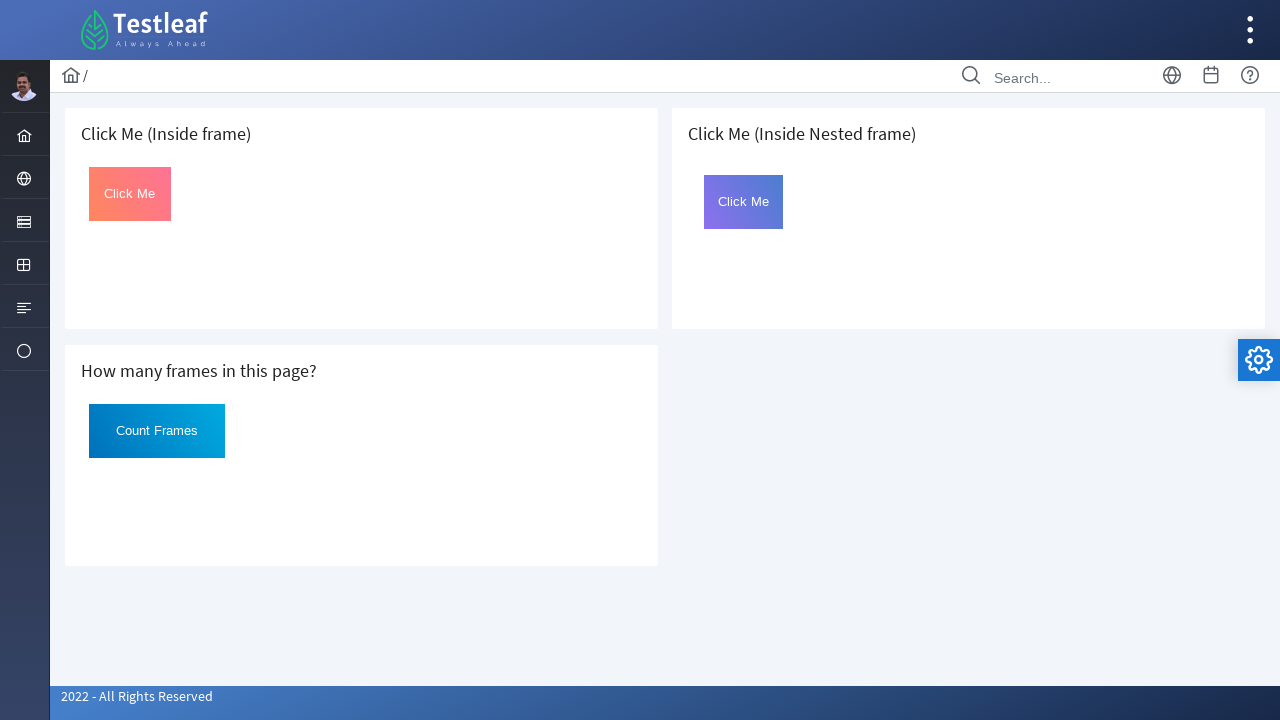

Clicked the button inside the iframe at (130, 194) on iframe >> nth=0 >> internal:control=enter-frame >> #Click
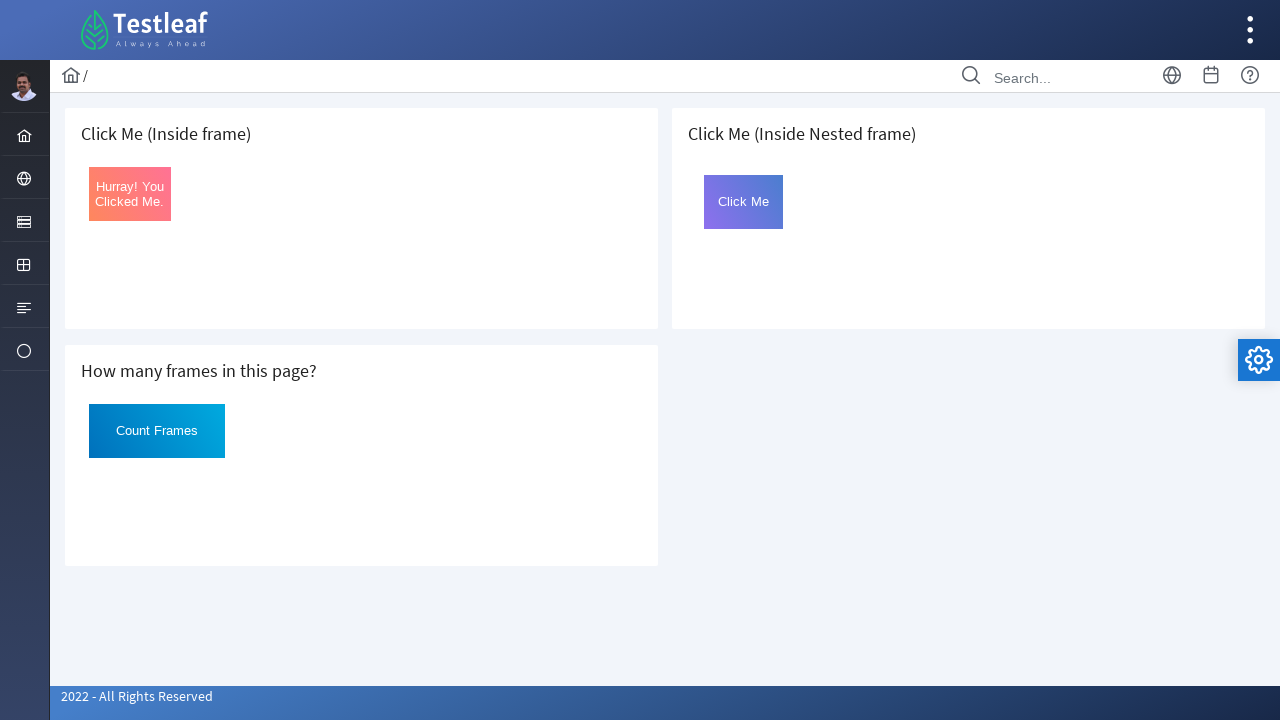

Retrieved button text after clicking: 'Hurray! You Clicked'
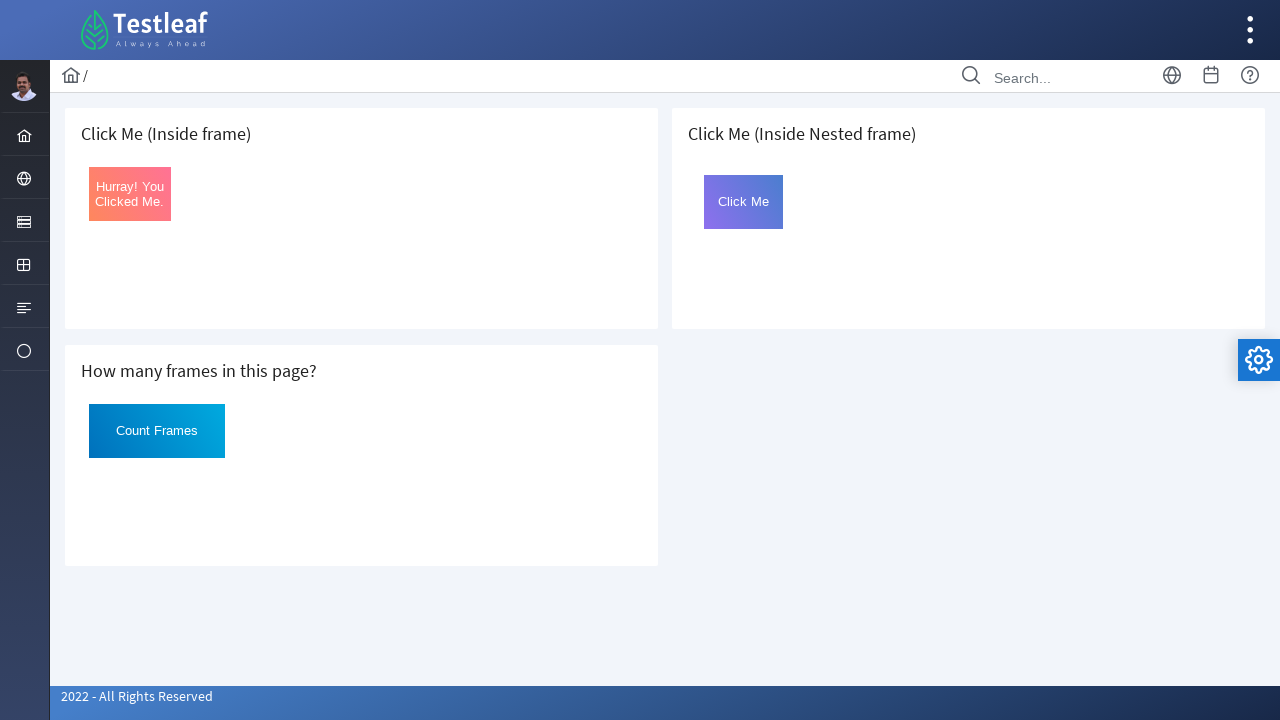

Printed button text: Hurray! You Clicked Me.
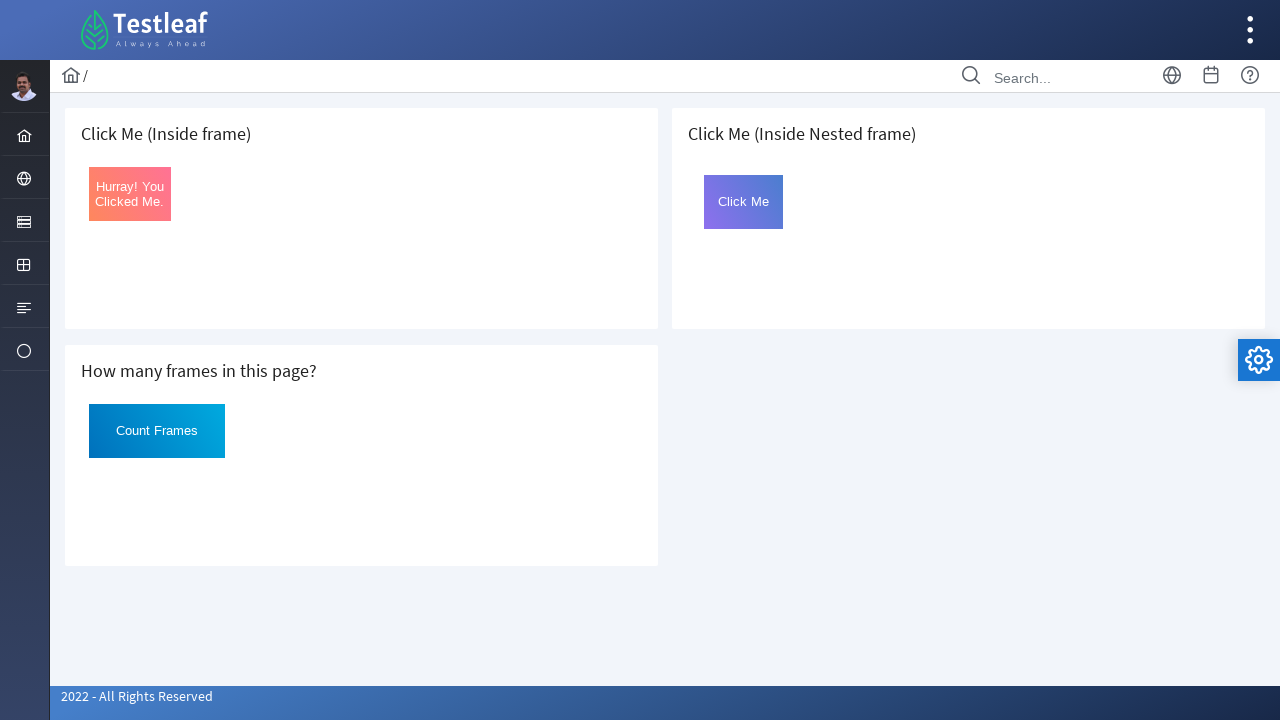

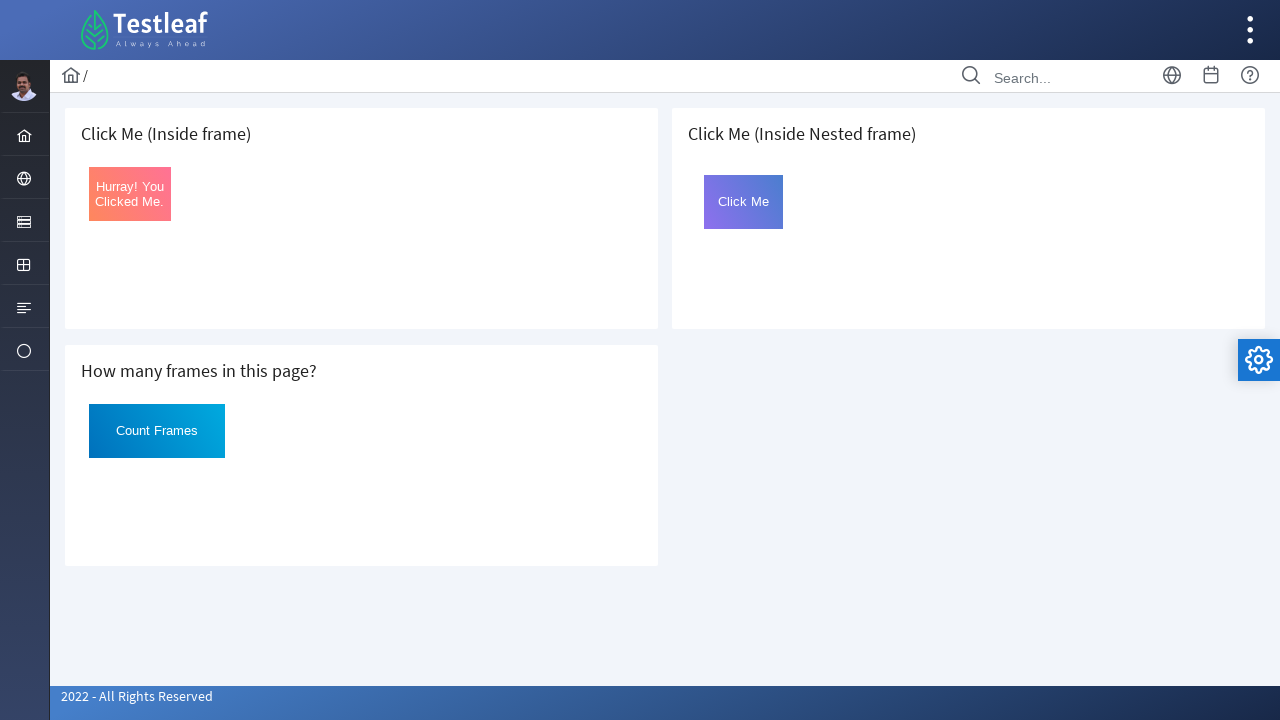